Tests the Greet-A-Cat page with a specific cat name by navigating to the URL with the name and verifying the personalized greeting

Starting URL: https://cs1632.appspot.com/

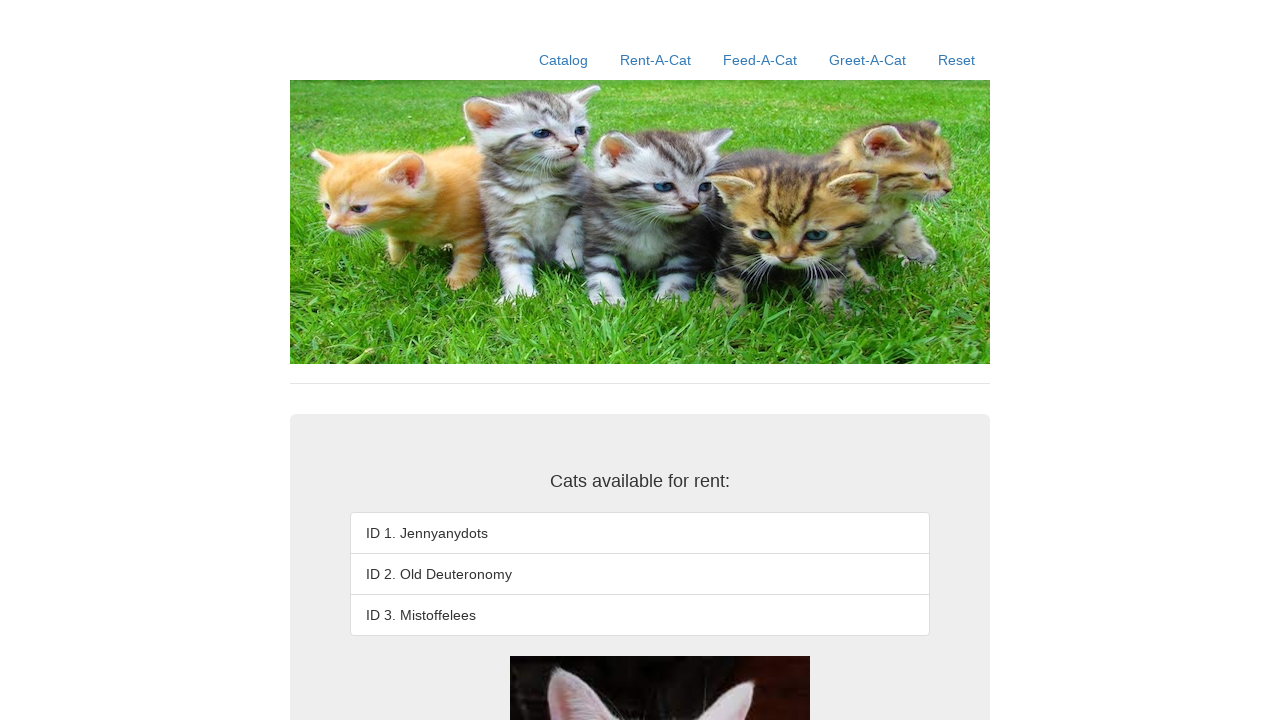

Clicked Reset link at (956, 60) on text=Reset
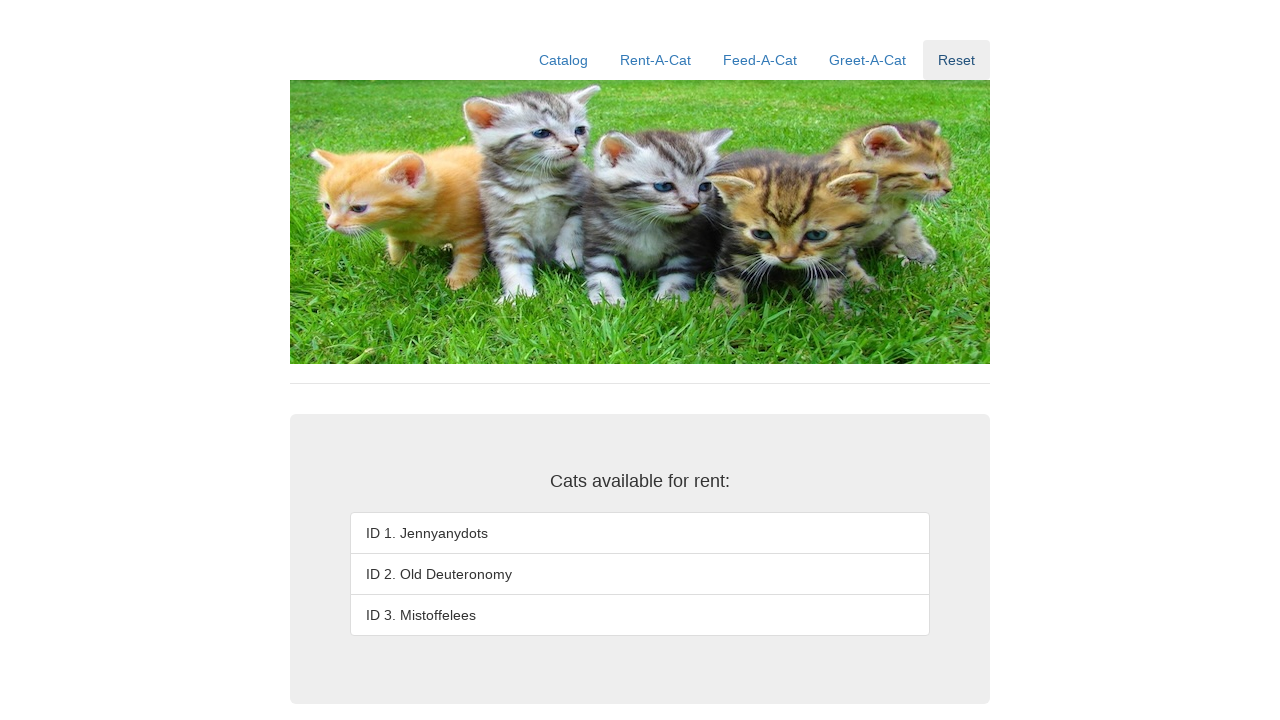

Navigated to greet-a-cat page with cat name 'Jennyanydots'
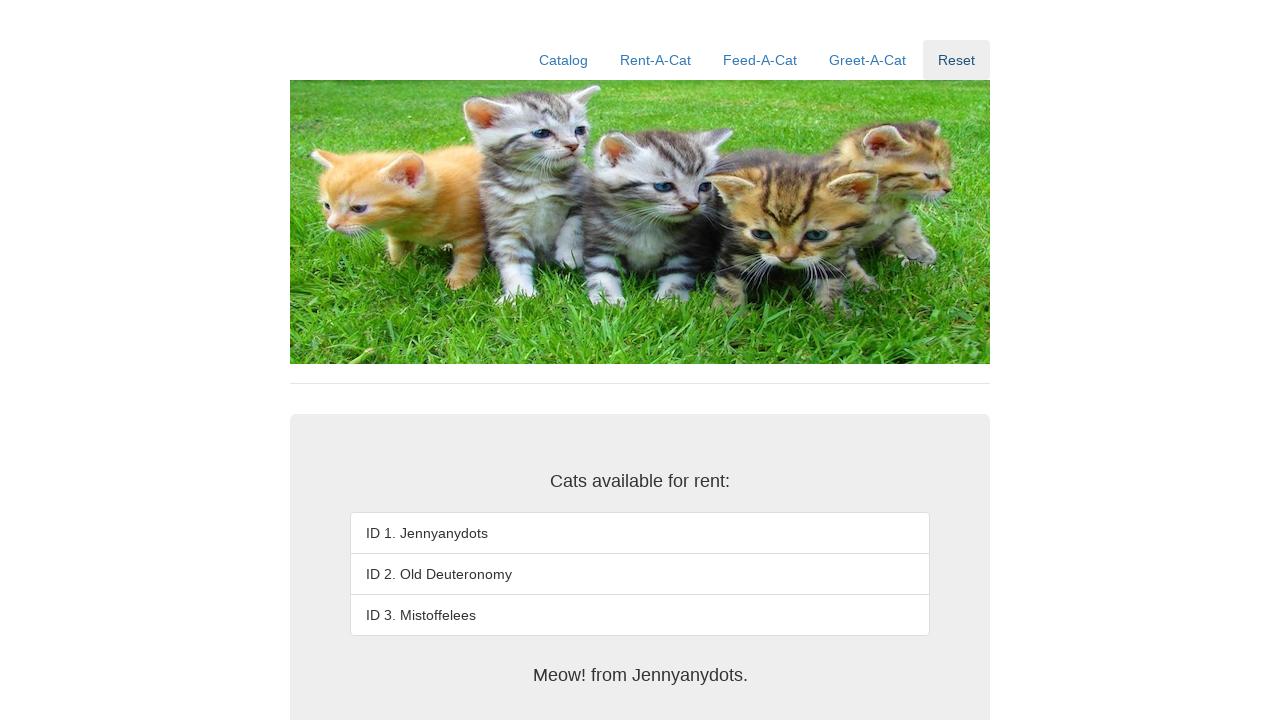

Verified personalized greeting text displays 'Meow! from Jennyanydots.'
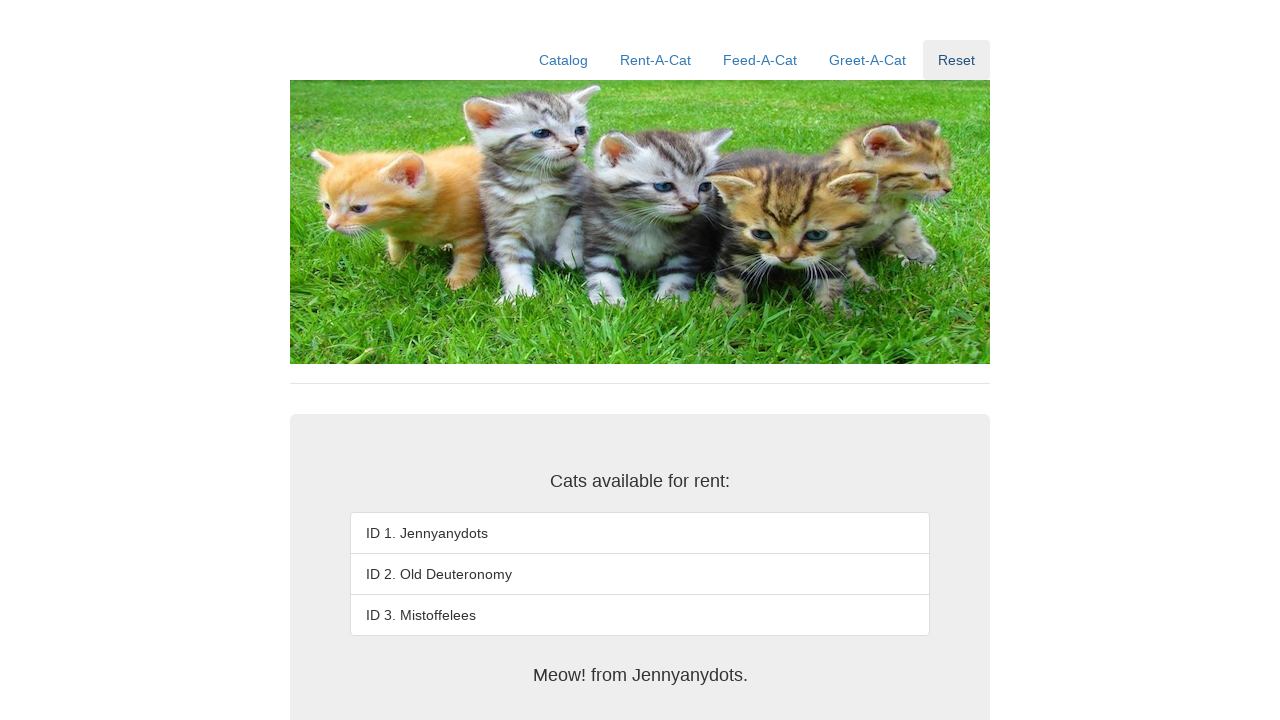

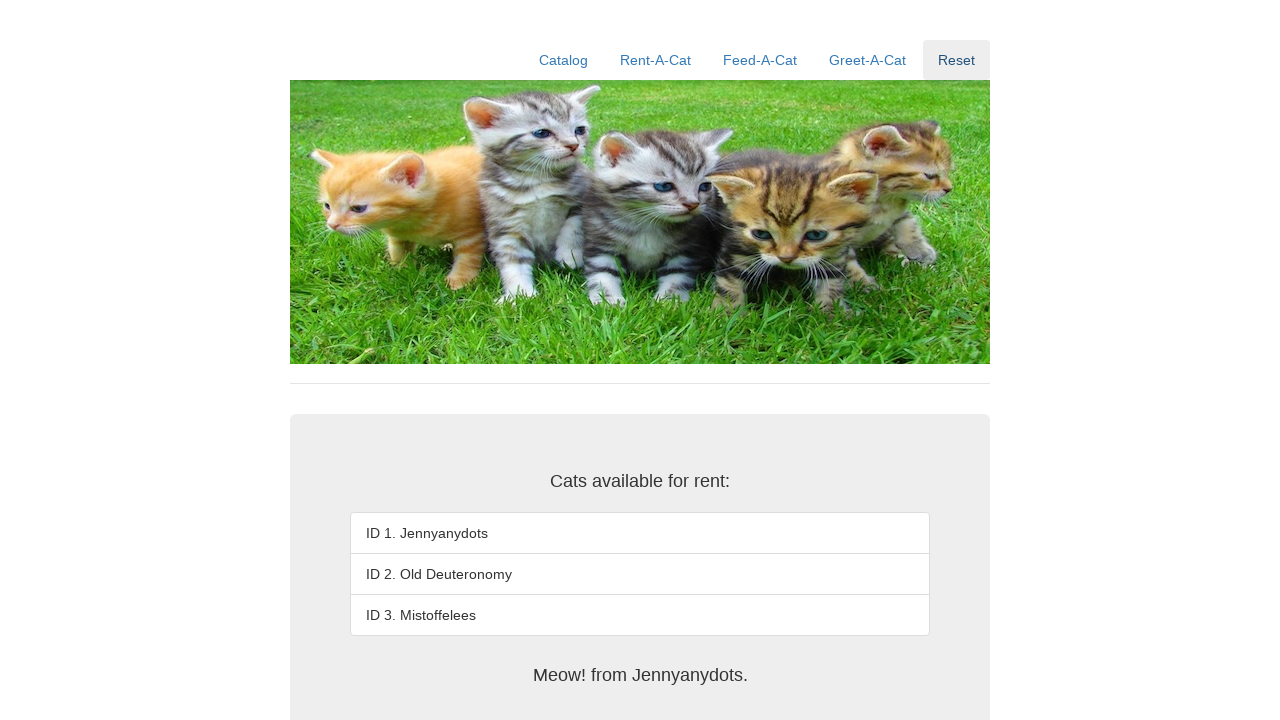